Tests that a todo item is removed when edited to an empty string

Starting URL: https://demo.playwright.dev/todomvc

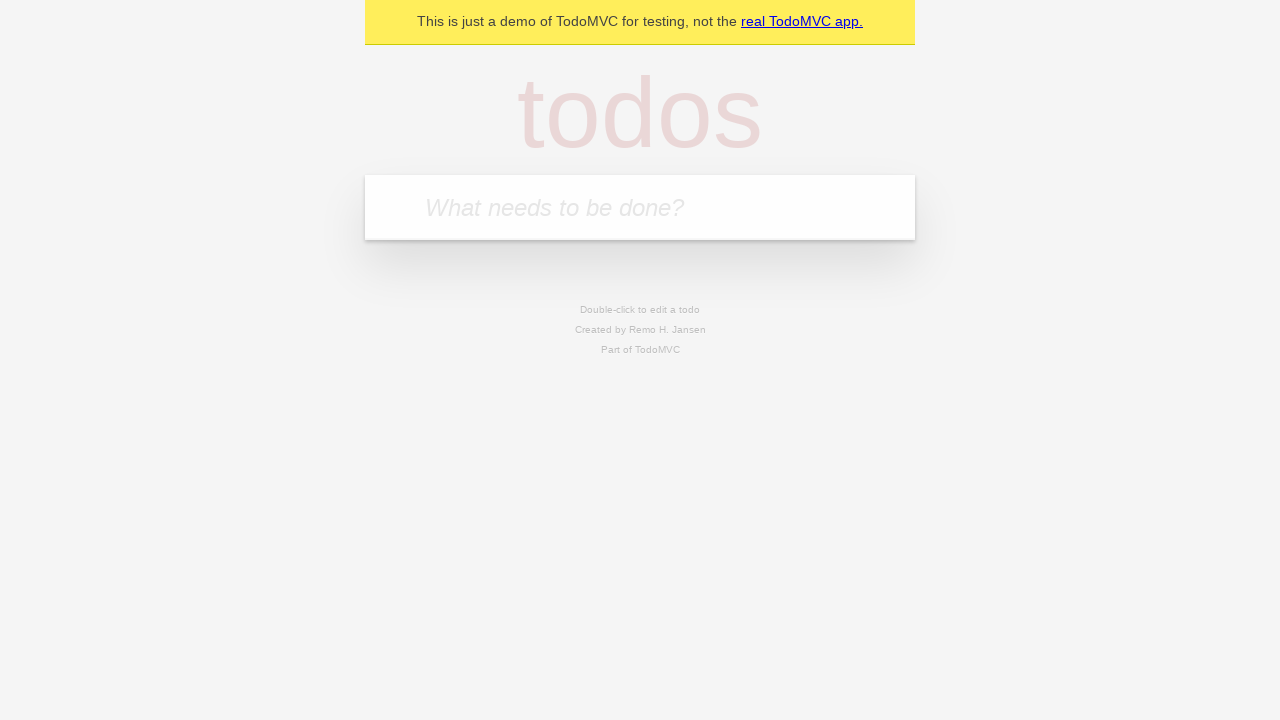

Filled new todo field with 'buy some cheese' on internal:attr=[placeholder="What needs to be done?"i]
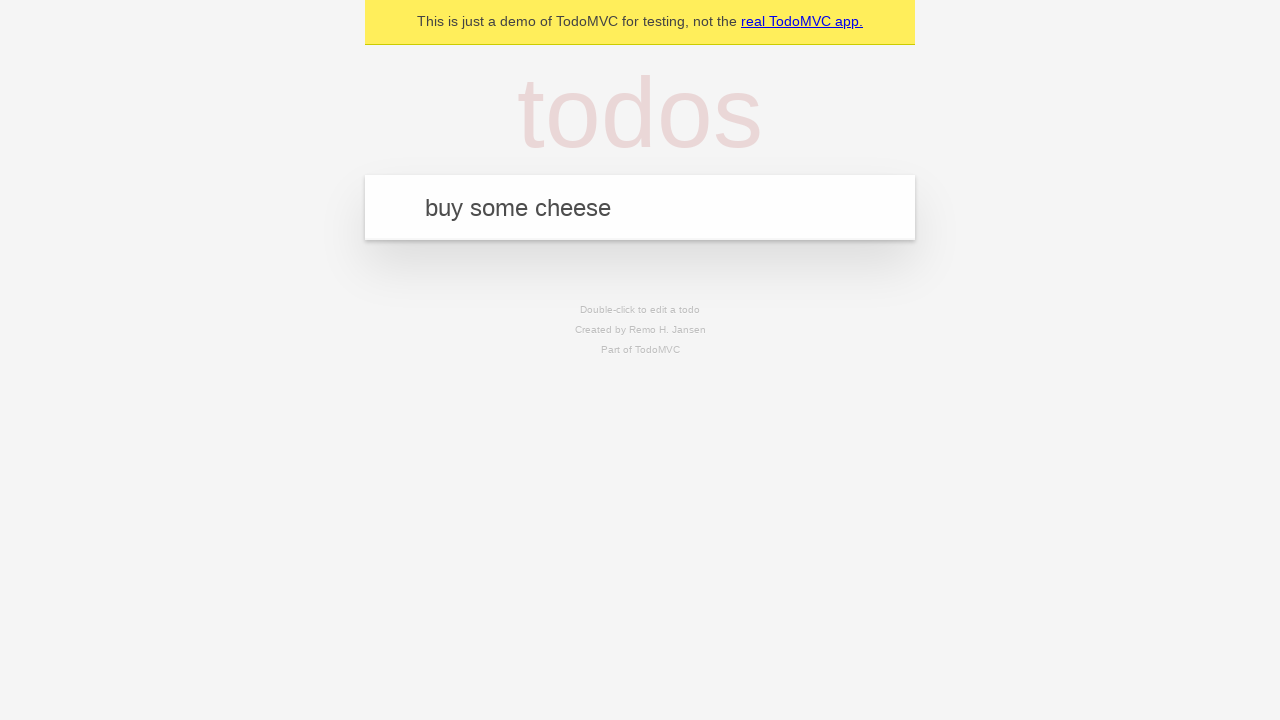

Pressed Enter to create todo 'buy some cheese' on internal:attr=[placeholder="What needs to be done?"i]
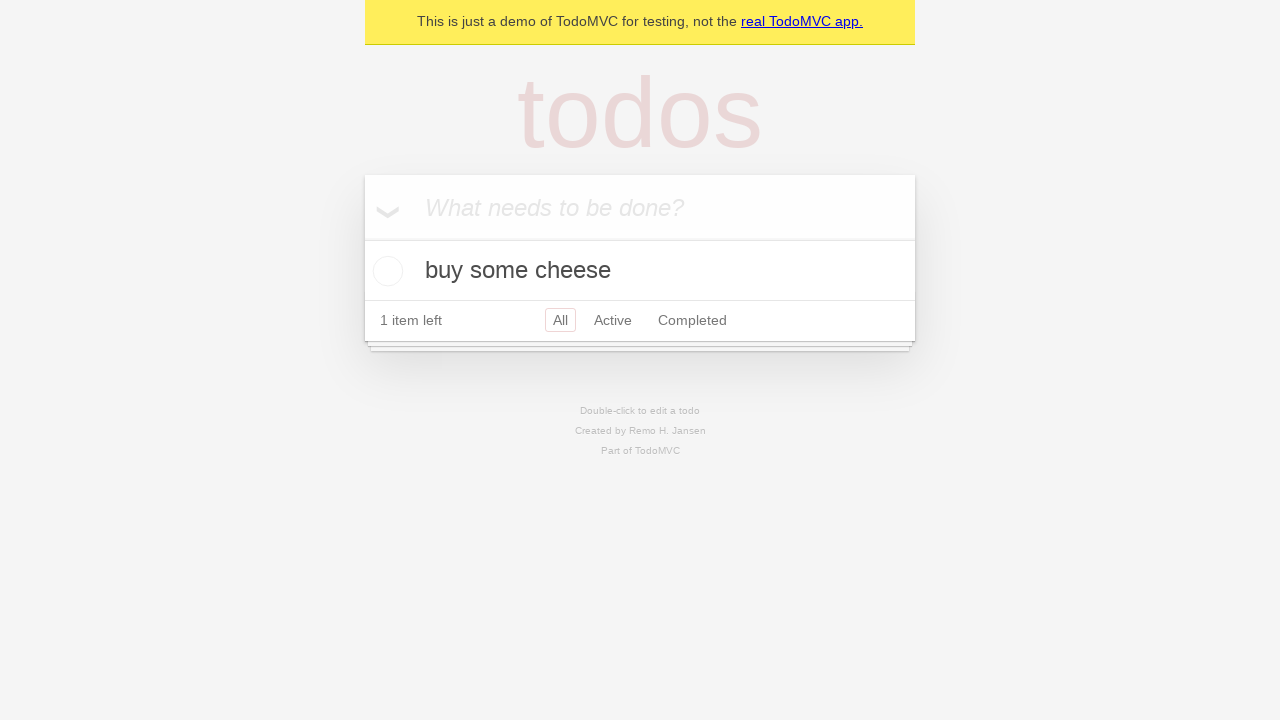

Filled new todo field with 'feed the cat' on internal:attr=[placeholder="What needs to be done?"i]
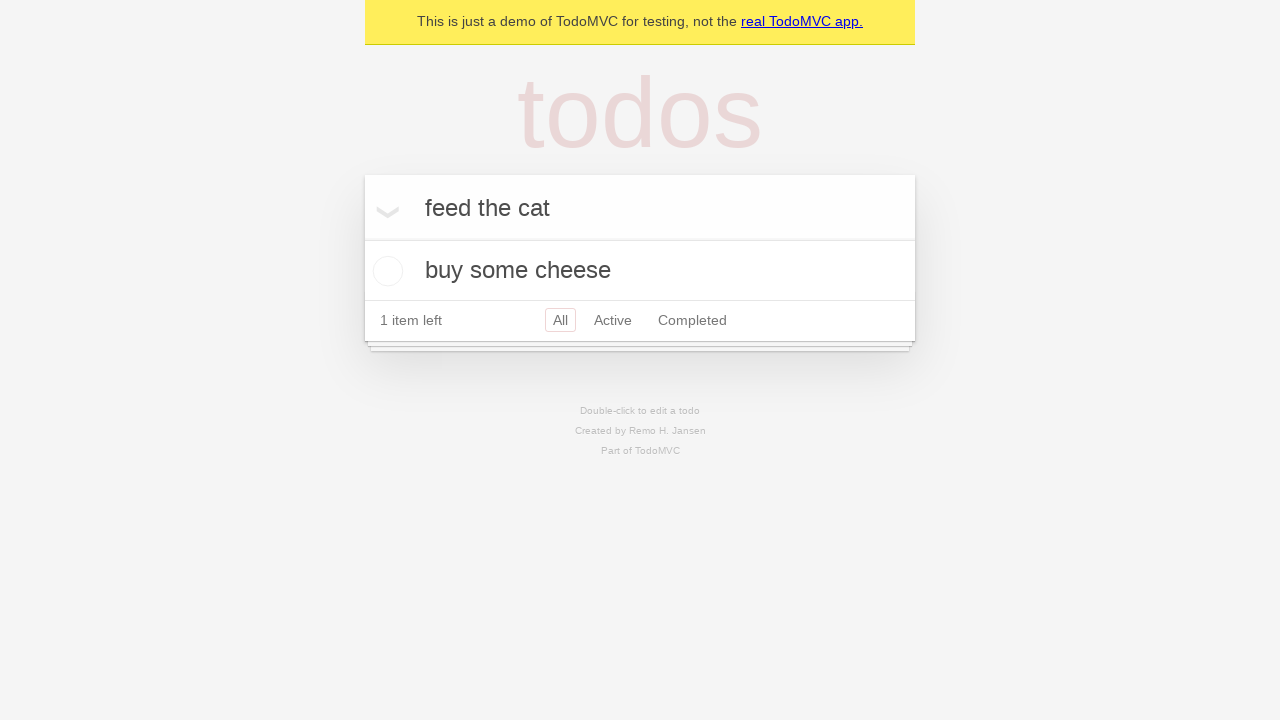

Pressed Enter to create todo 'feed the cat' on internal:attr=[placeholder="What needs to be done?"i]
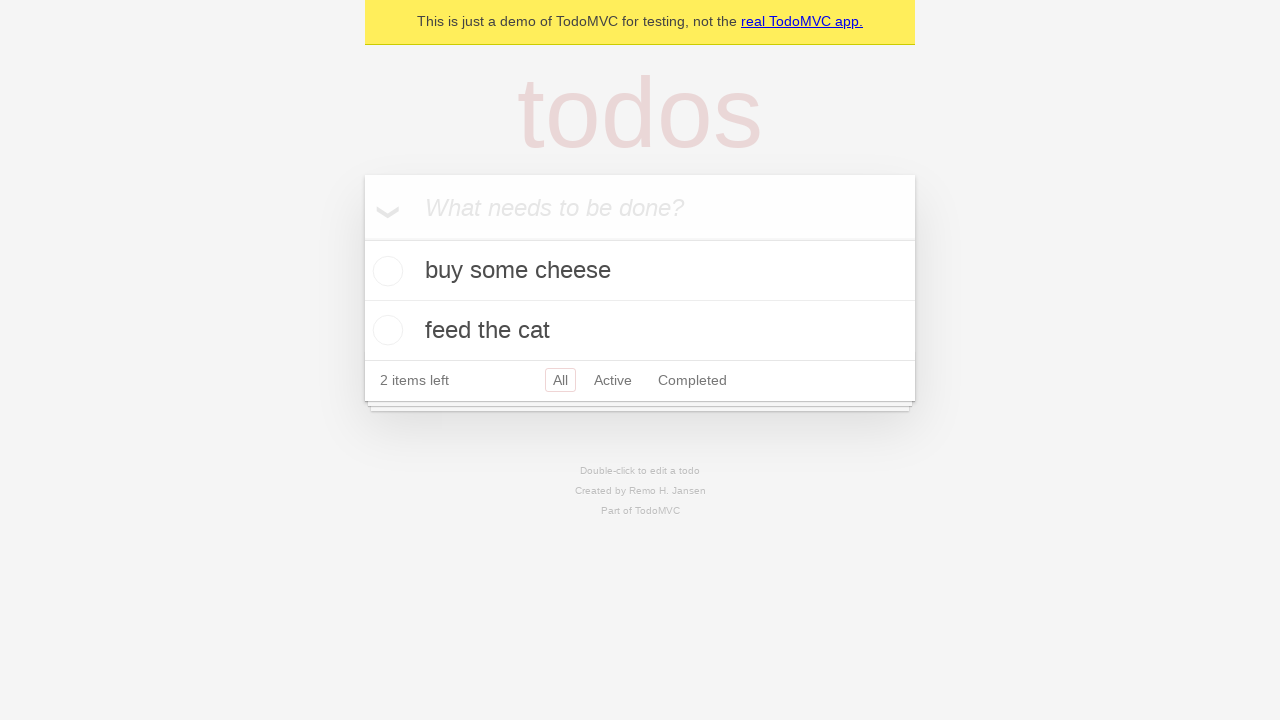

Filled new todo field with 'book a doctors appointment' on internal:attr=[placeholder="What needs to be done?"i]
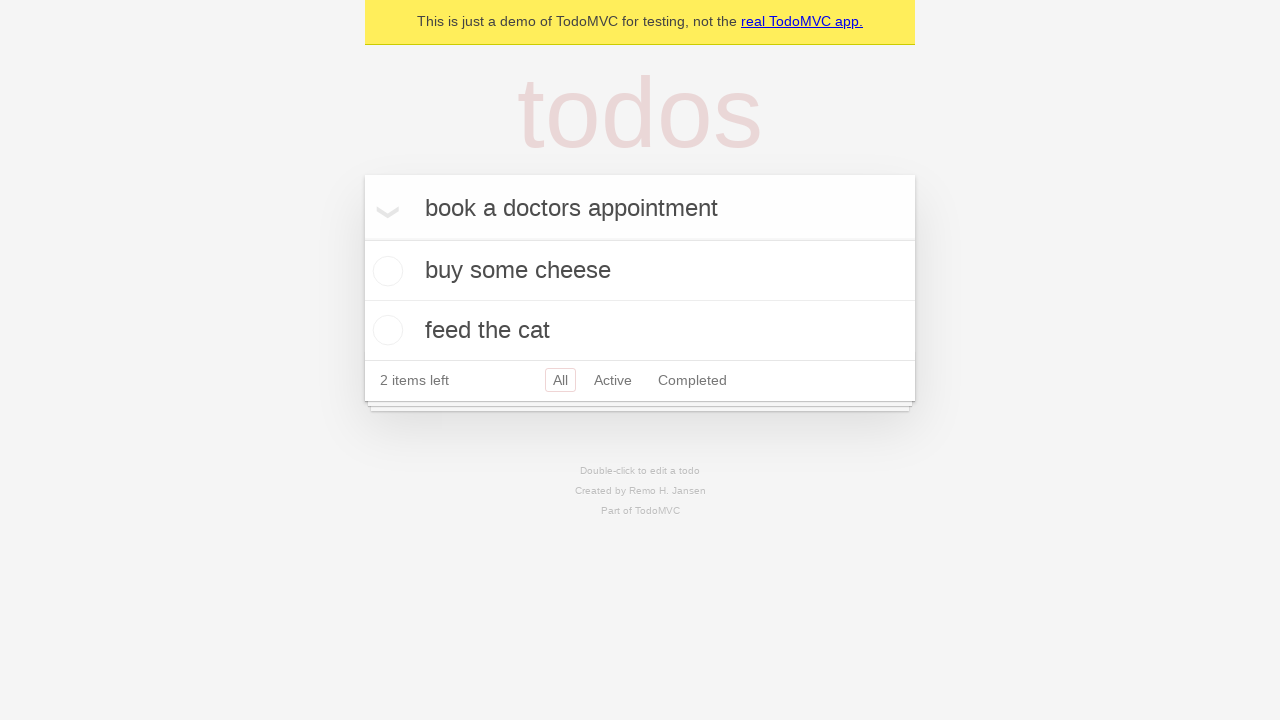

Pressed Enter to create todo 'book a doctors appointment' on internal:attr=[placeholder="What needs to be done?"i]
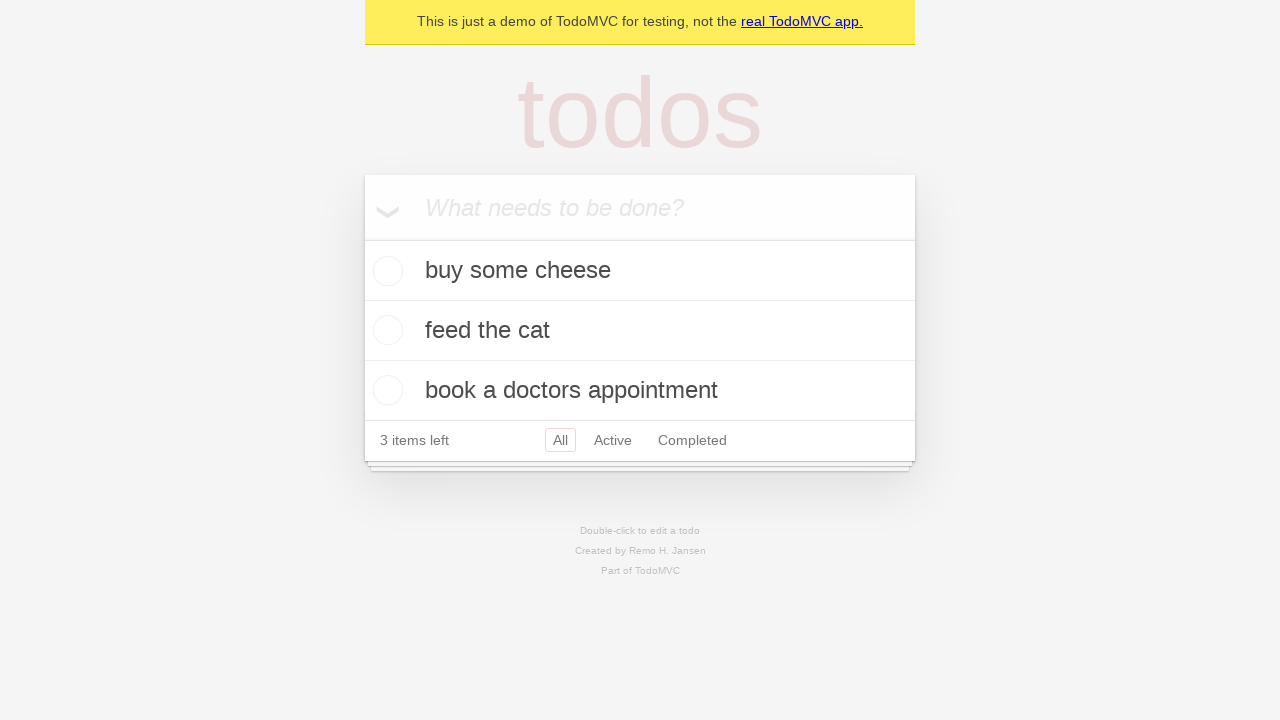

Waited for all 3 todo items to load
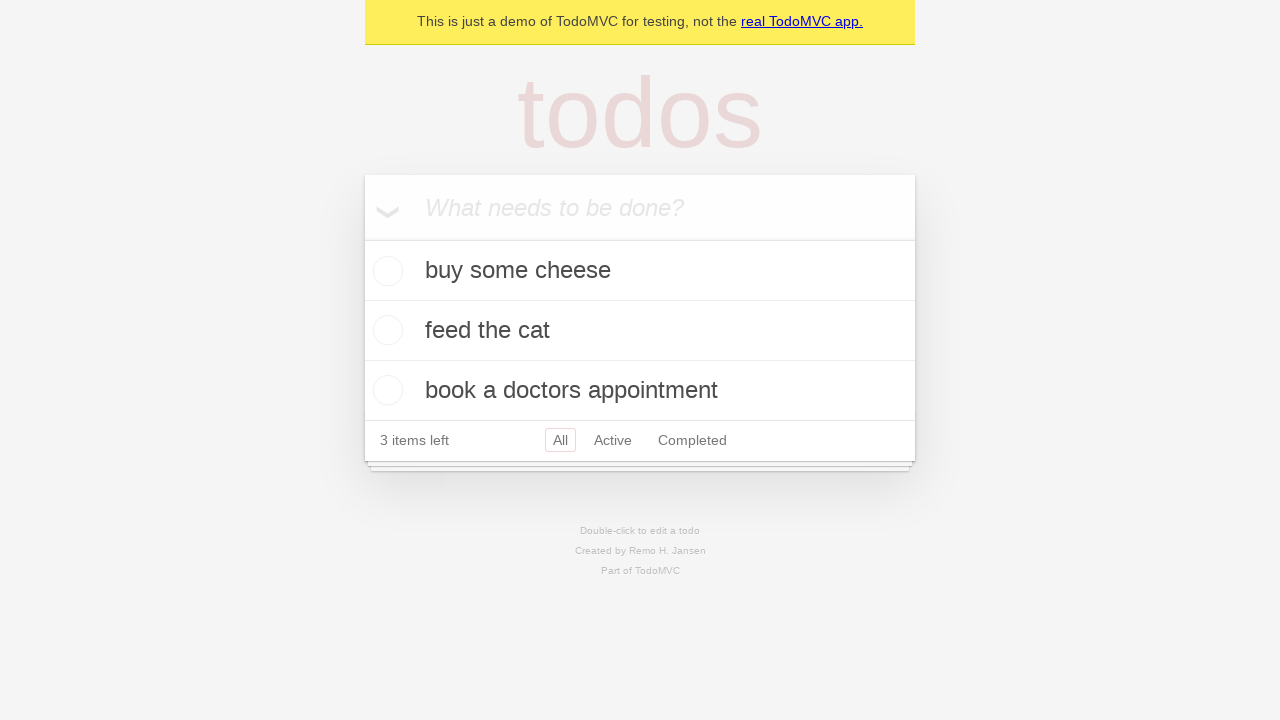

Double-clicked second todo item to enter edit mode at (640, 331) on internal:testid=[data-testid="todo-item"s] >> nth=1
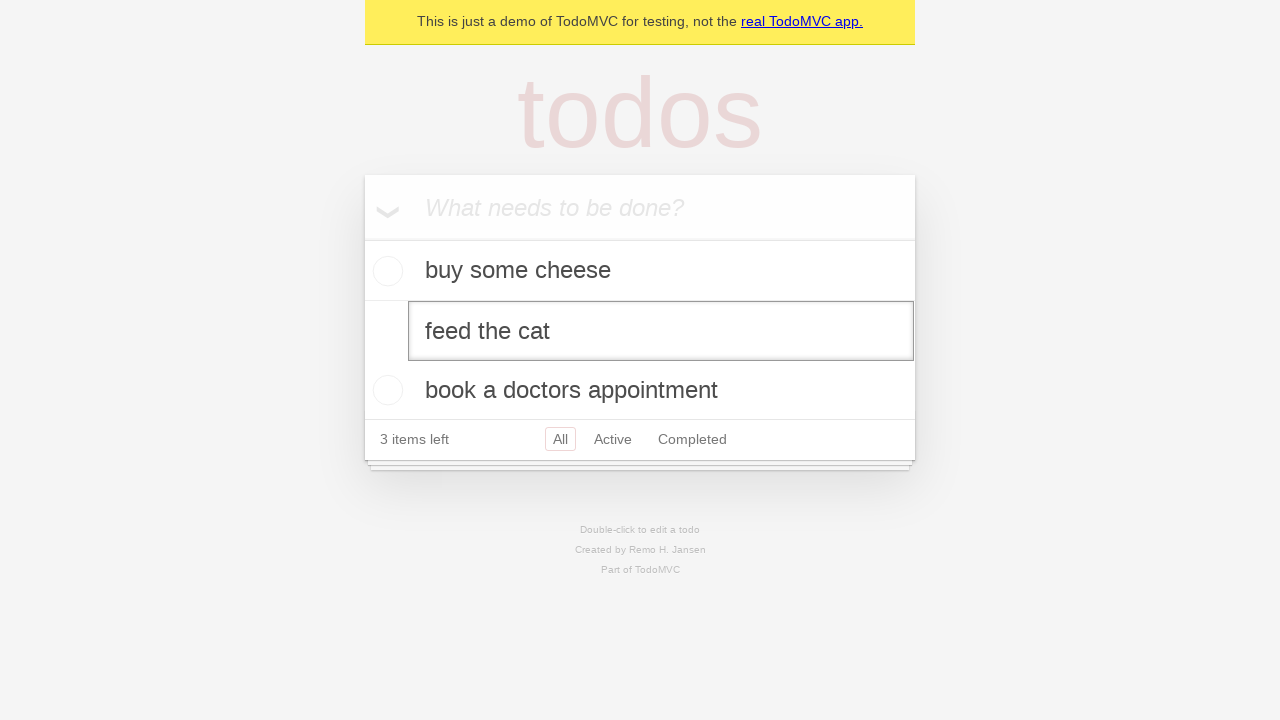

Cleared the text in the edit field on internal:testid=[data-testid="todo-item"s] >> nth=1 >> internal:role=textbox[nam
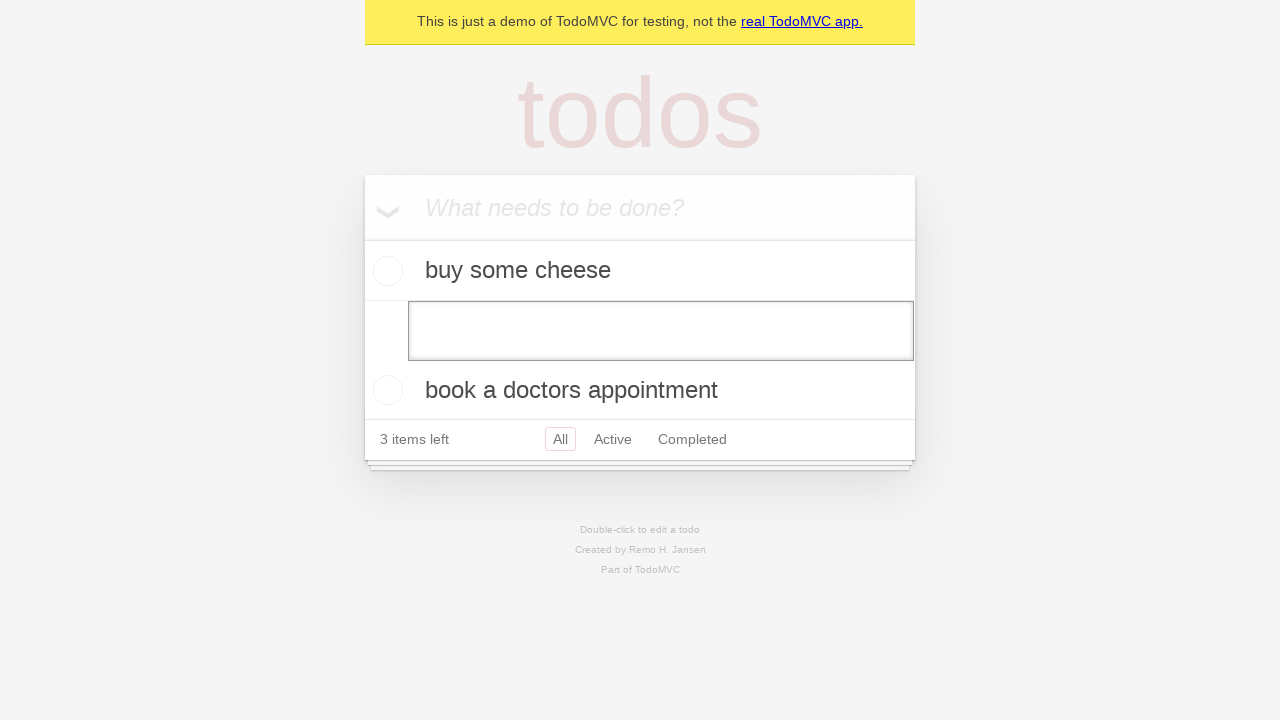

Pressed Enter to submit empty edit, removing the todo item on internal:testid=[data-testid="todo-item"s] >> nth=1 >> internal:role=textbox[nam
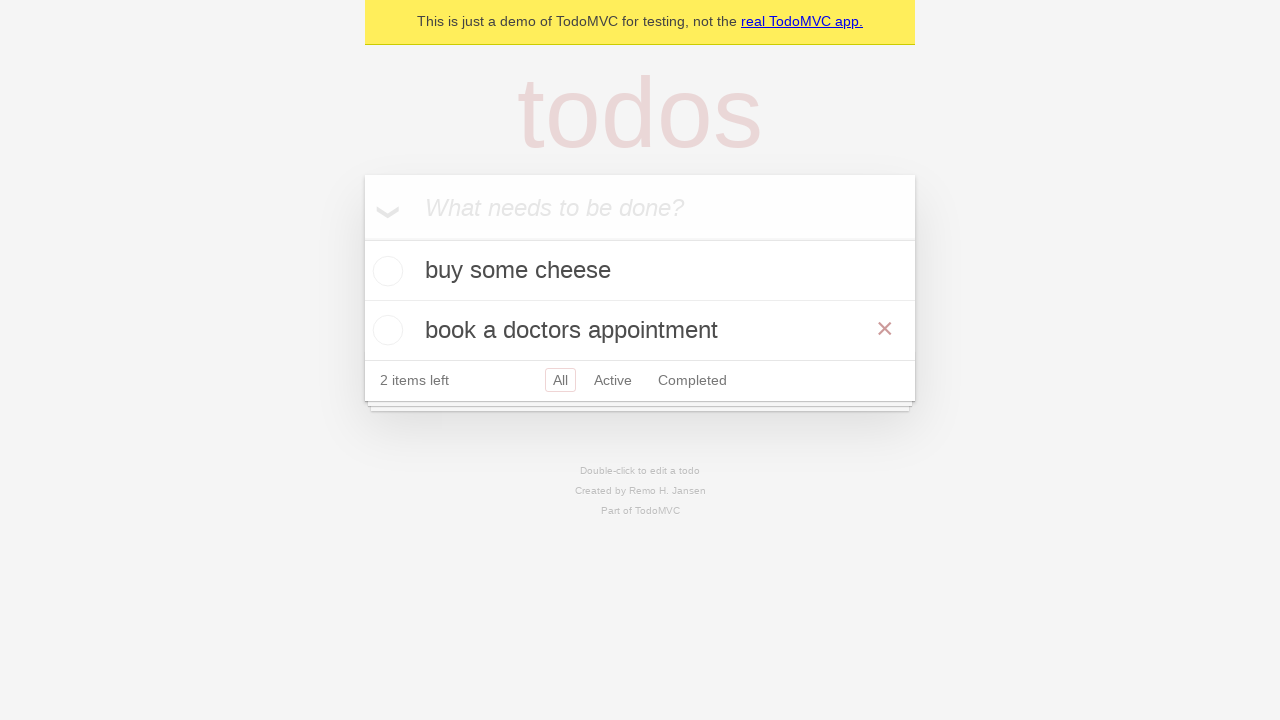

Waited for todo item to be removed, confirming 2 items remain
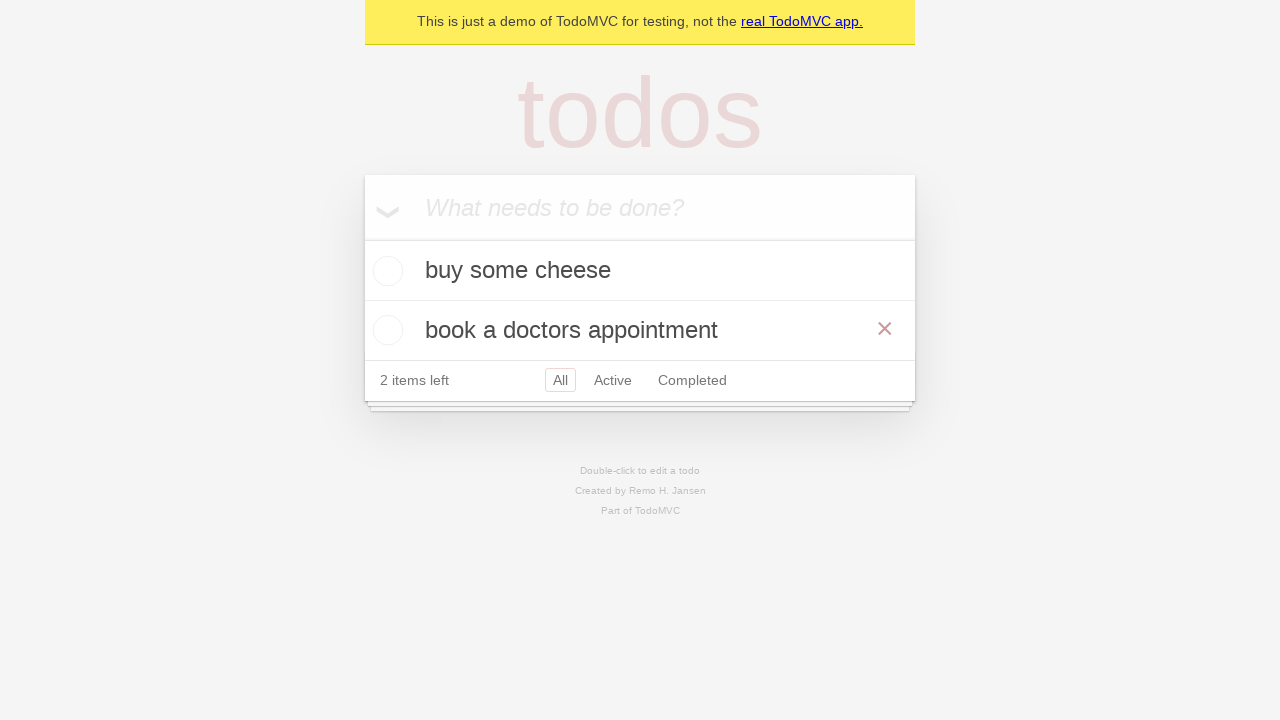

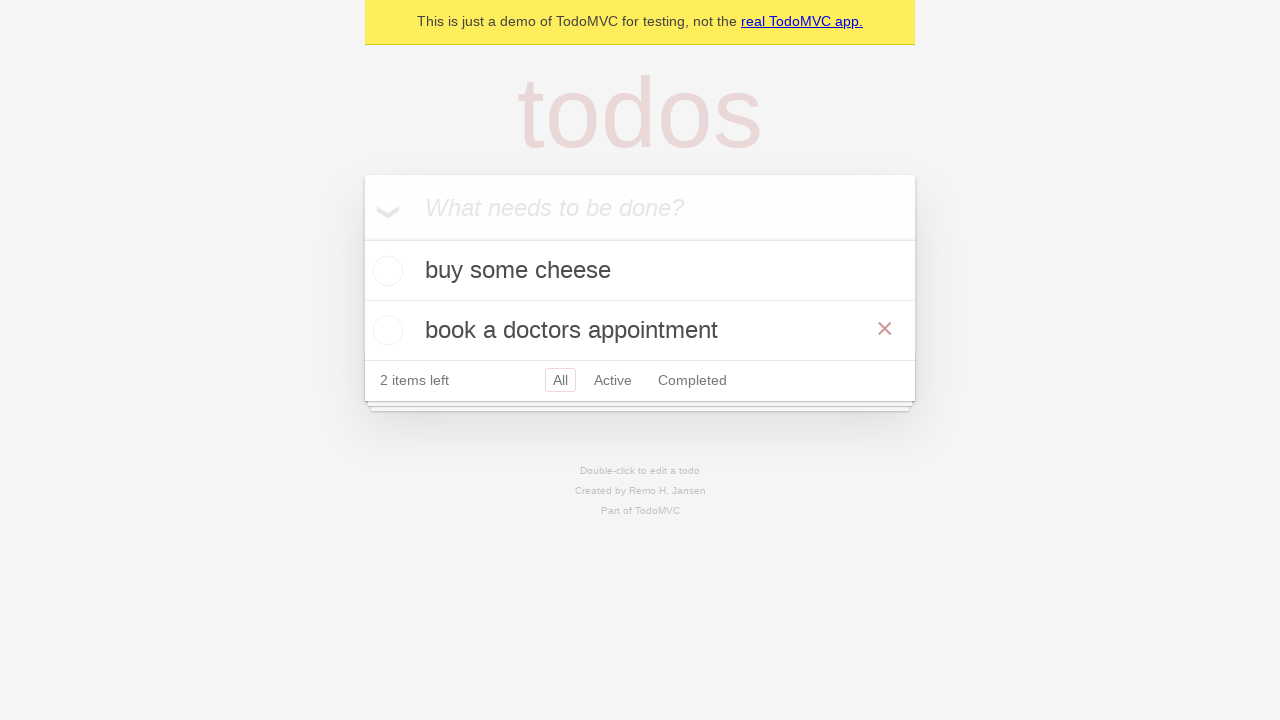